Tests clicking on a link that opens a popup window on the omayo test blog page

Starting URL: http://omayo.blogspot.com/

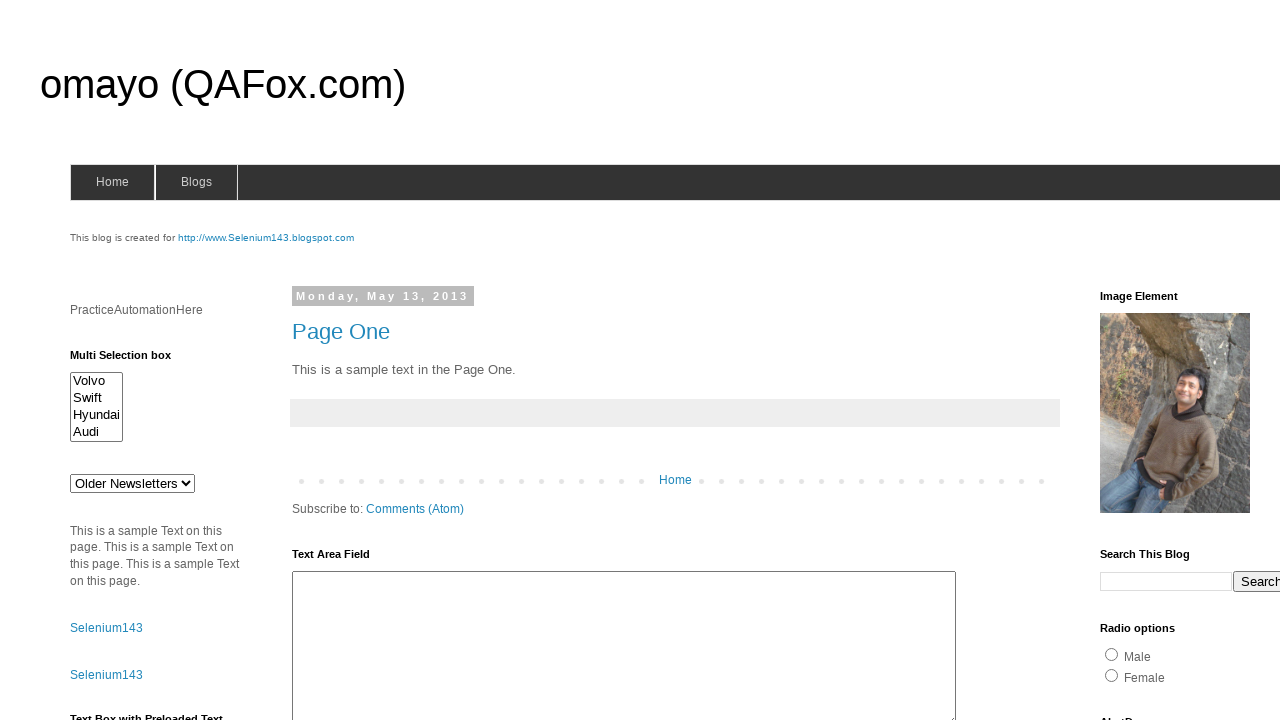

Waited for page to load (domcontentloaded)
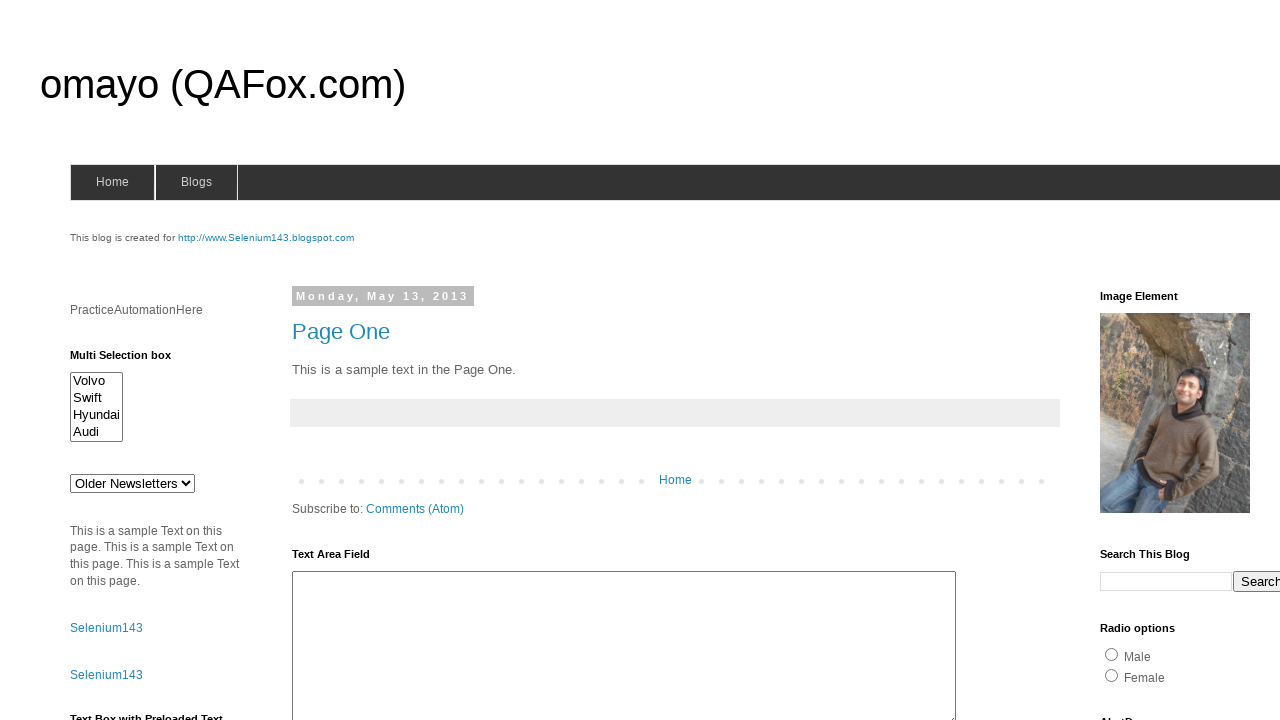

Clicked on 'Open a popup window' link at (132, 360) on xpath=//a[.='Open a popup window']
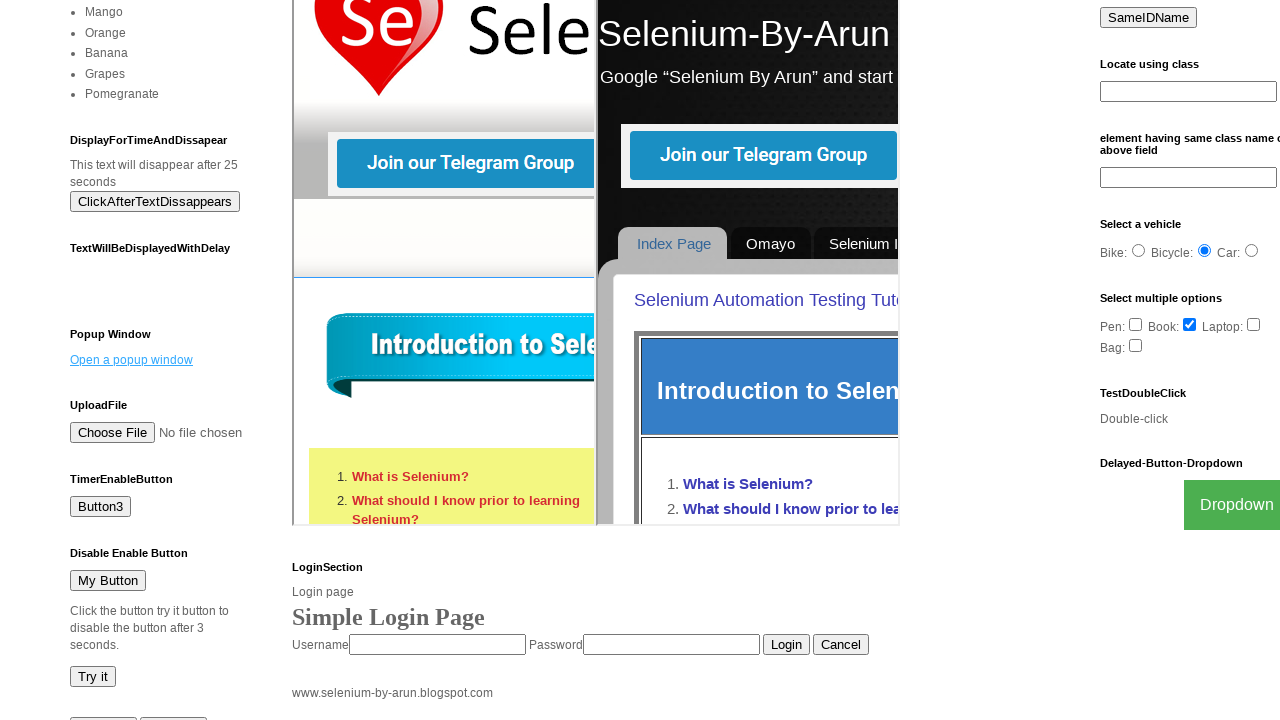

Waited 2 seconds for popup window to open
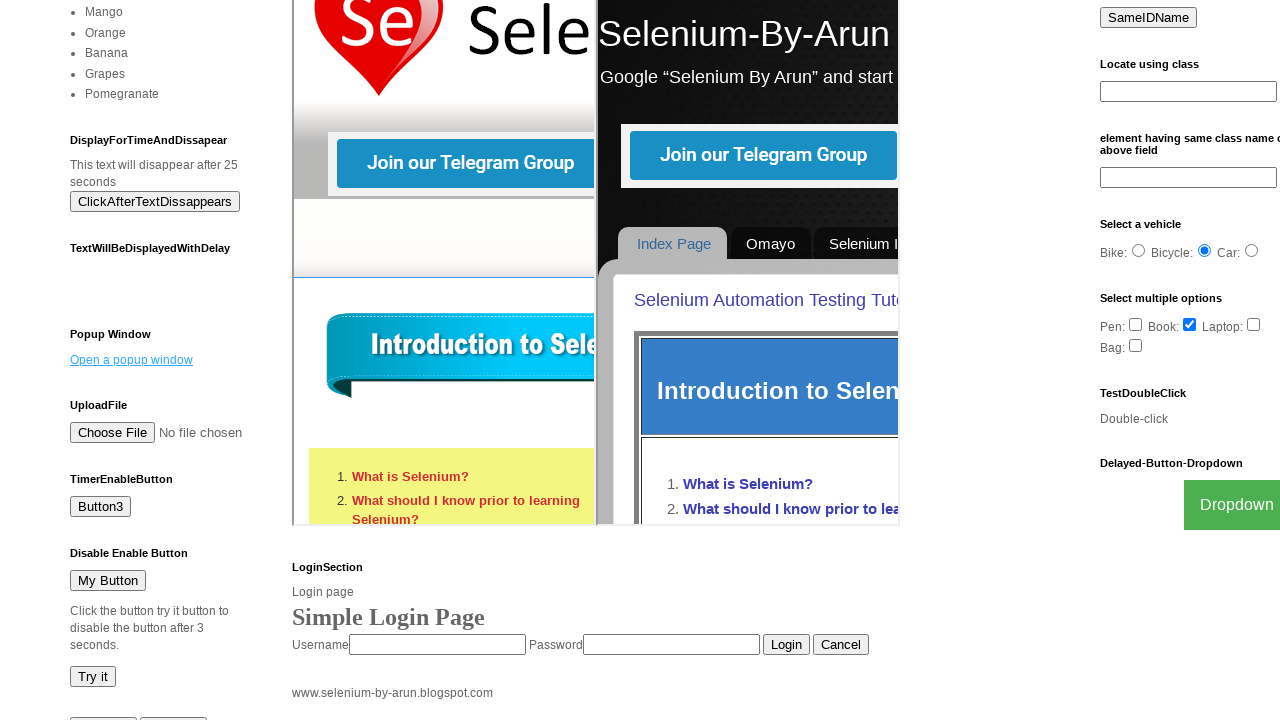

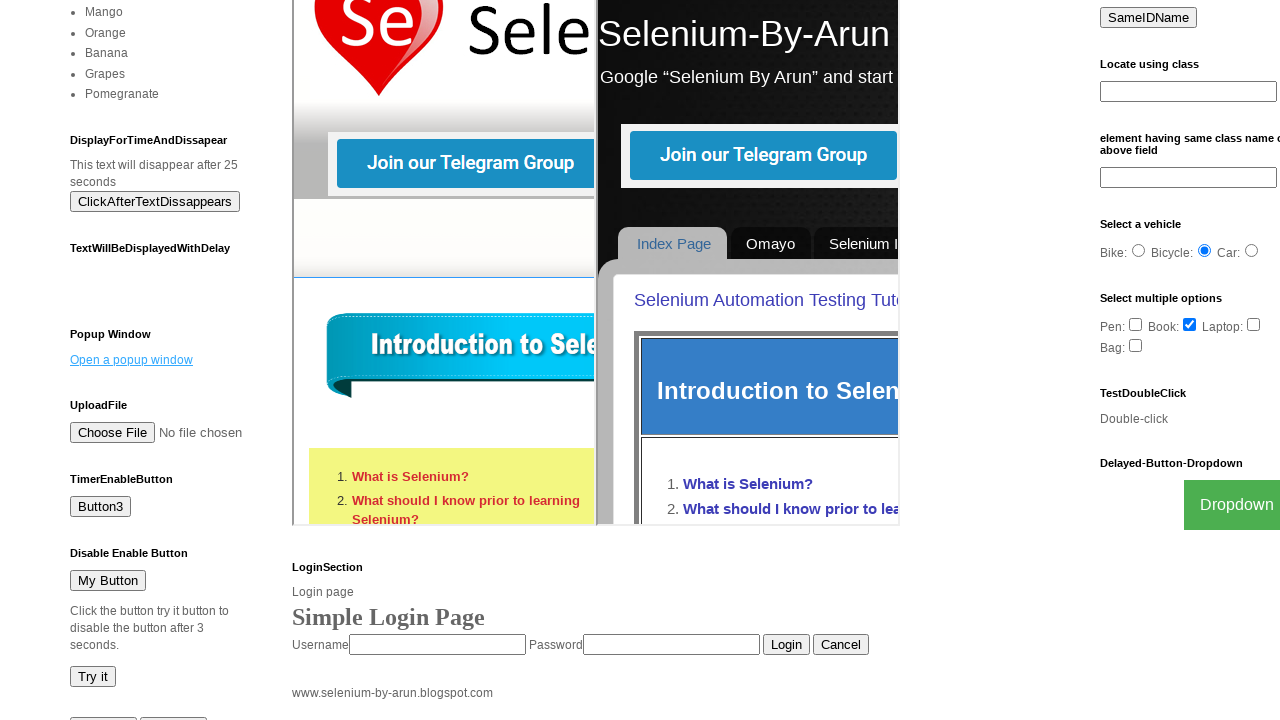